Tests interaction with shadow DOM elements on a books PWA application by filling a search input field and retrieving text from a description element within the shadow DOM.

Starting URL: https://books-pwakit.appspot.com/

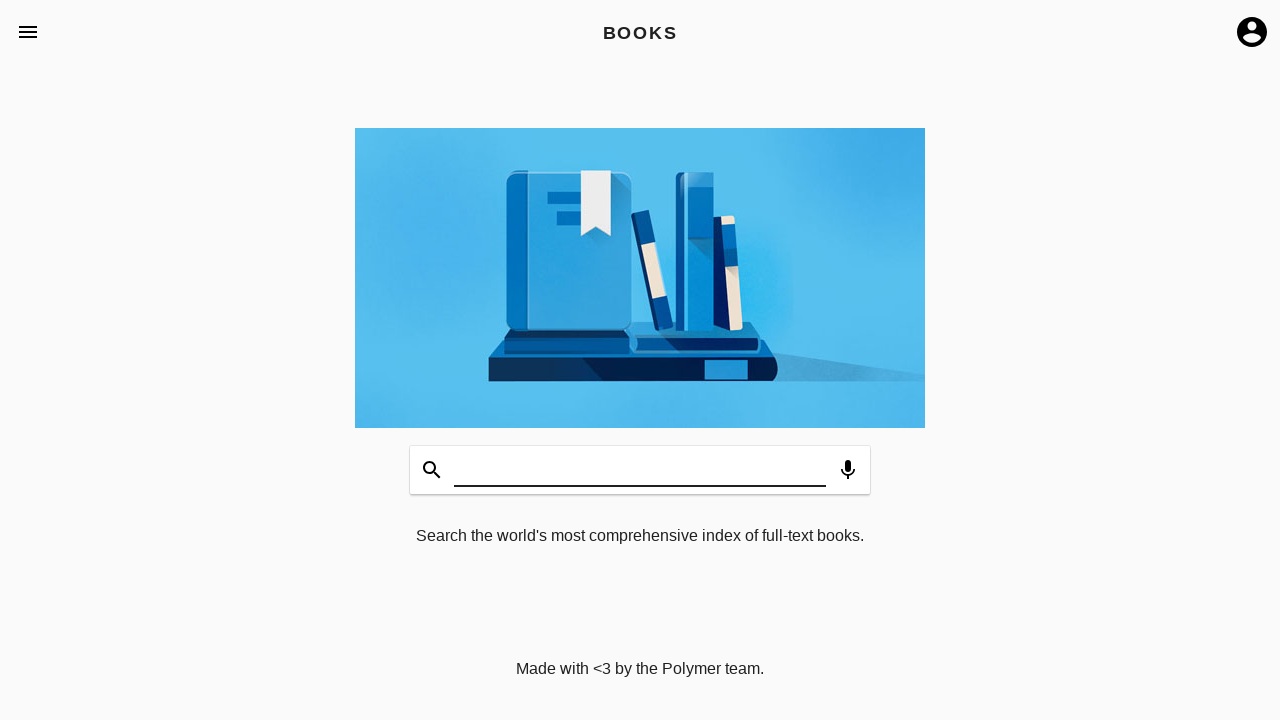

Navigated to books PWA application
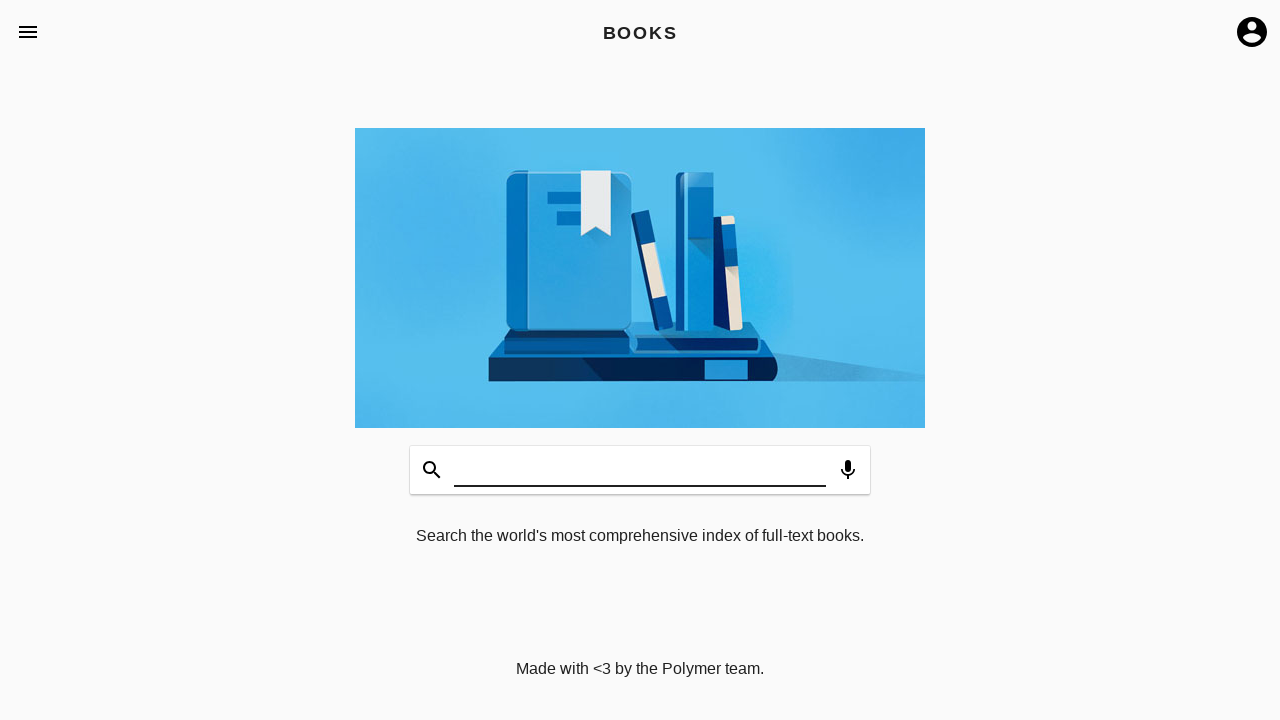

Filled shadow DOM search input with 'Testing Books' on book-app[apptitle='BOOKS'] #input
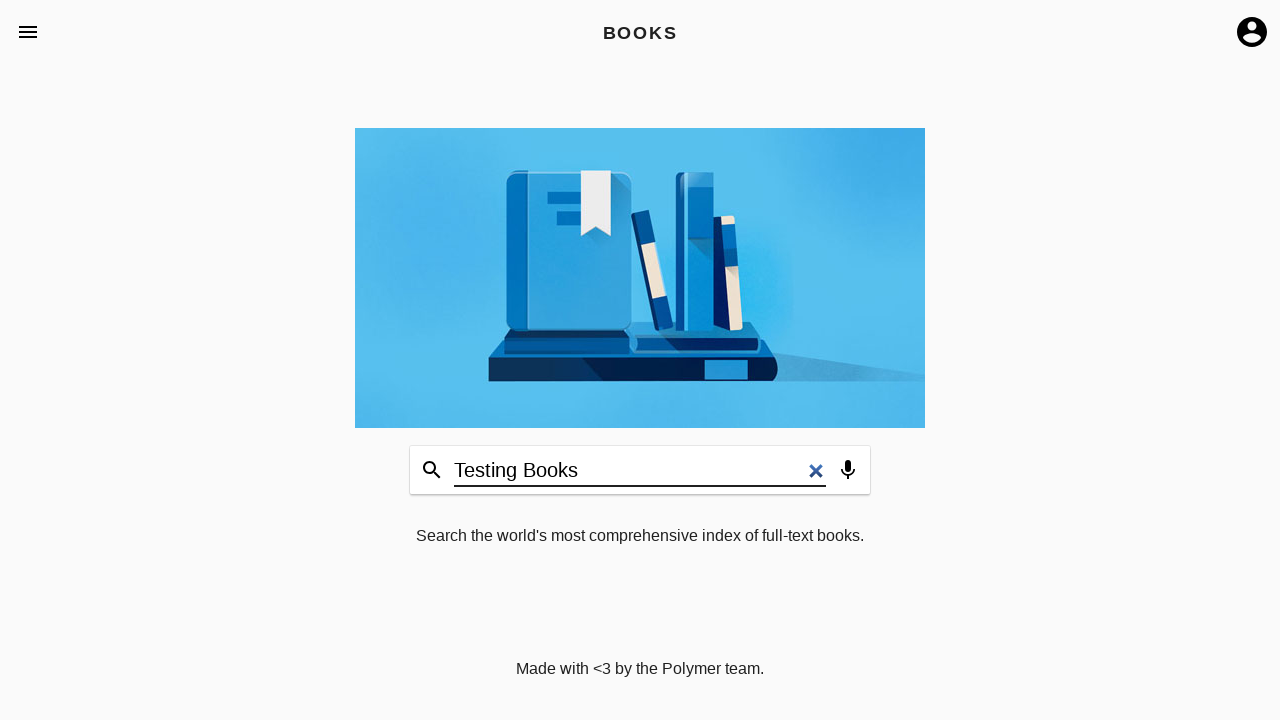

Retrieved description text from shadow DOM element
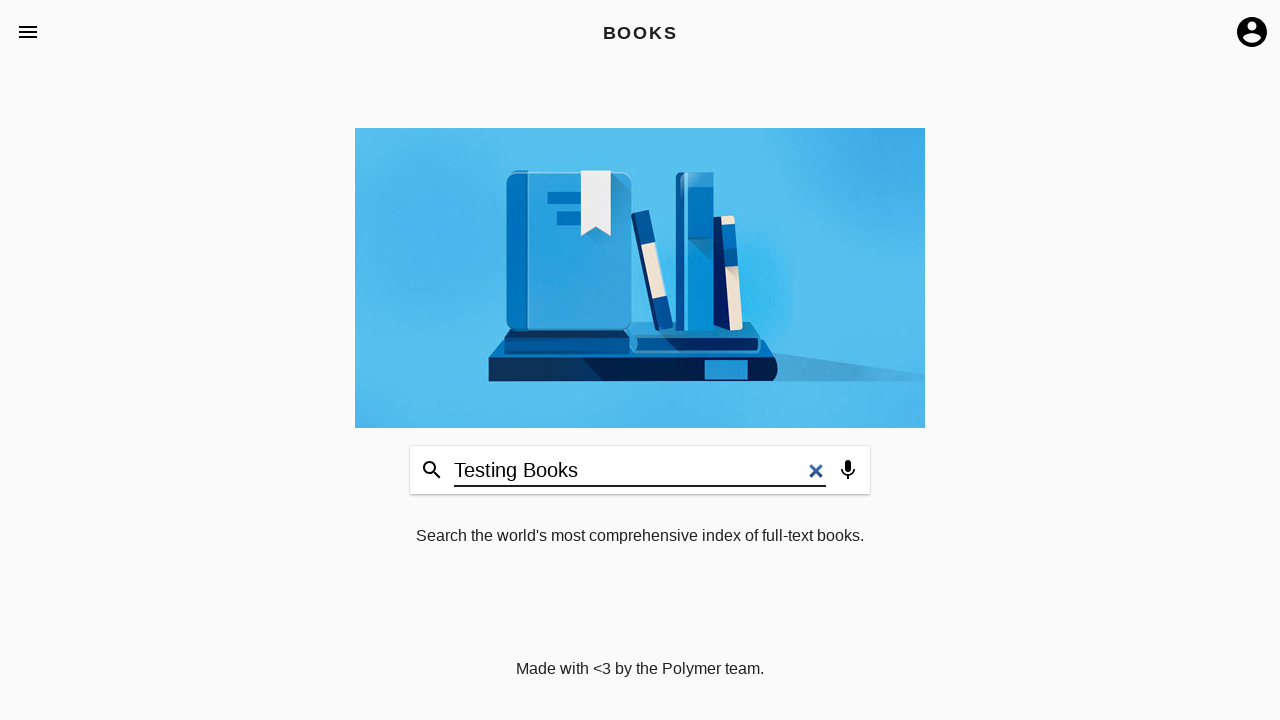

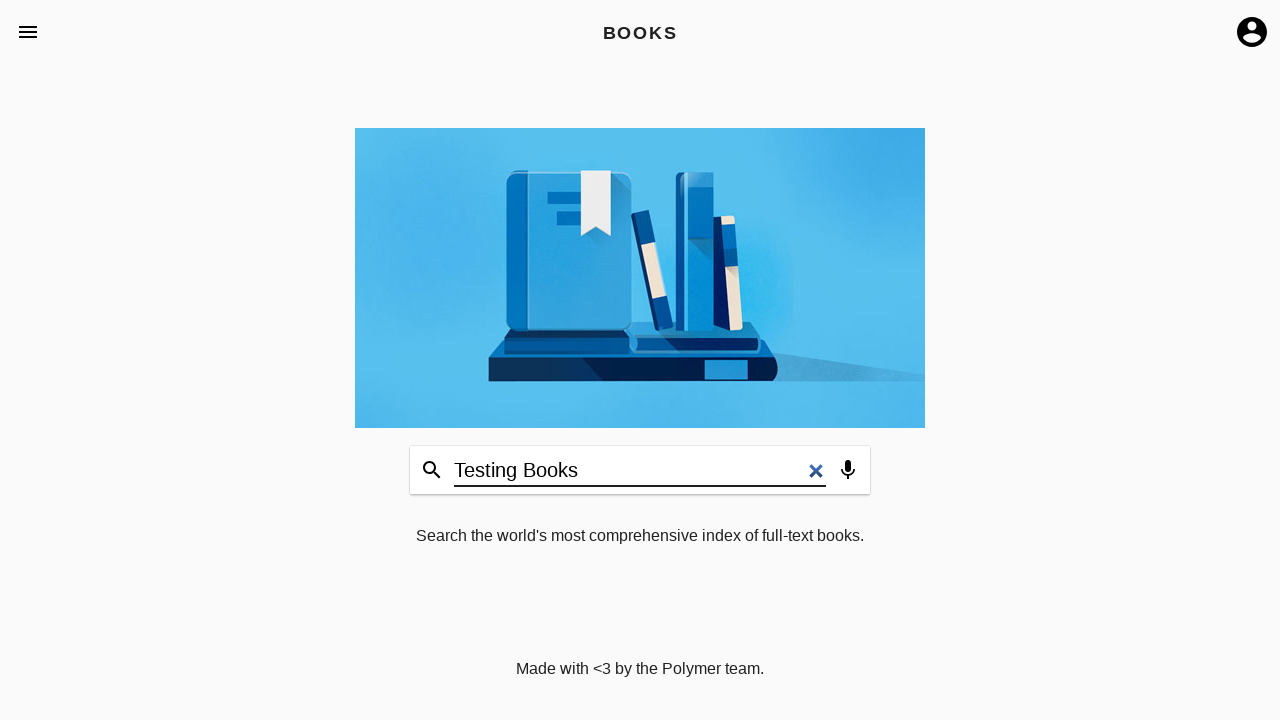